Tests checkbox handling by finding all checkboxes on the page and clicking those at odd indices (1st, 3rd, 5th, etc.)

Starting URL: https://testautomationpractice.blogspot.com/

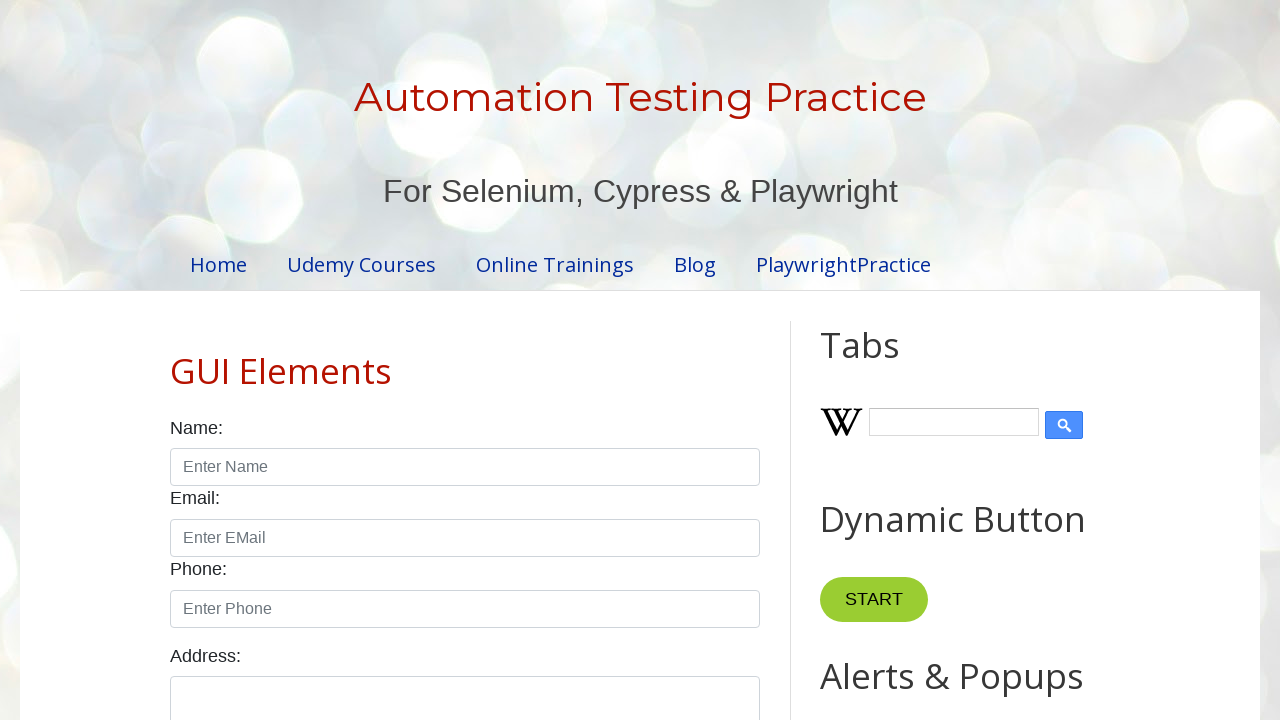

Waited for checkboxes to load on the page
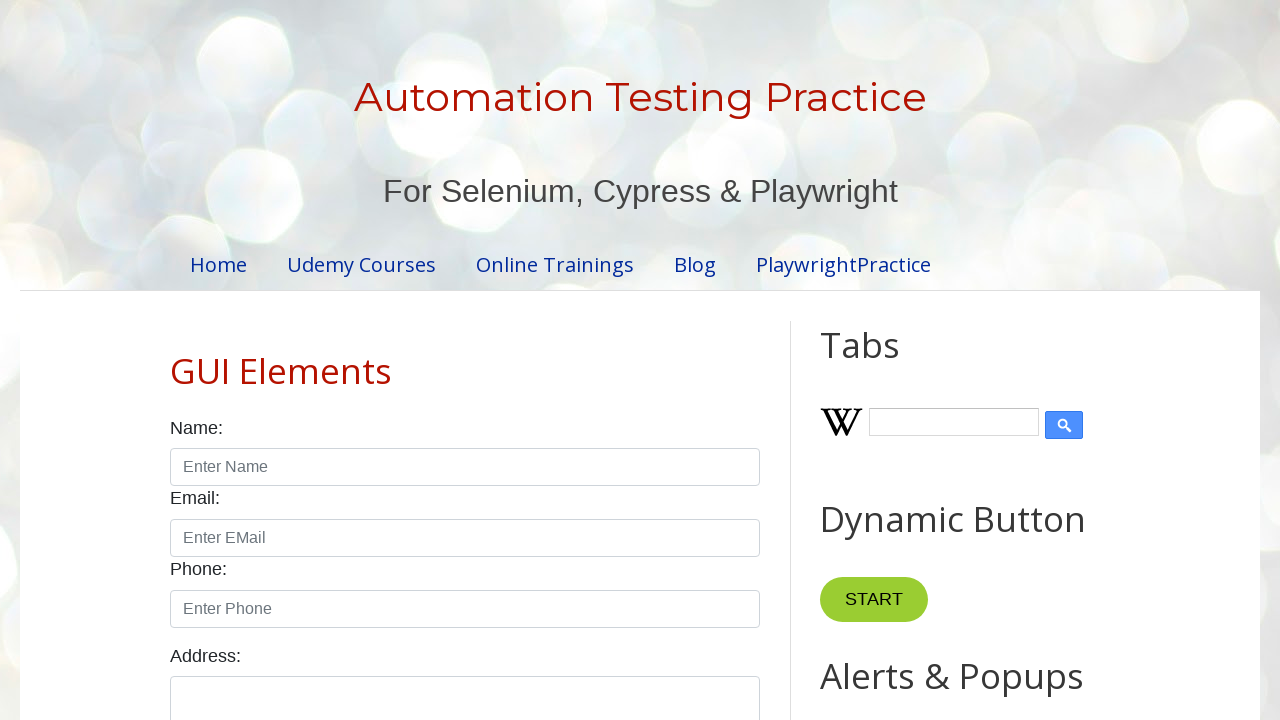

Located all checkbox elements on the page
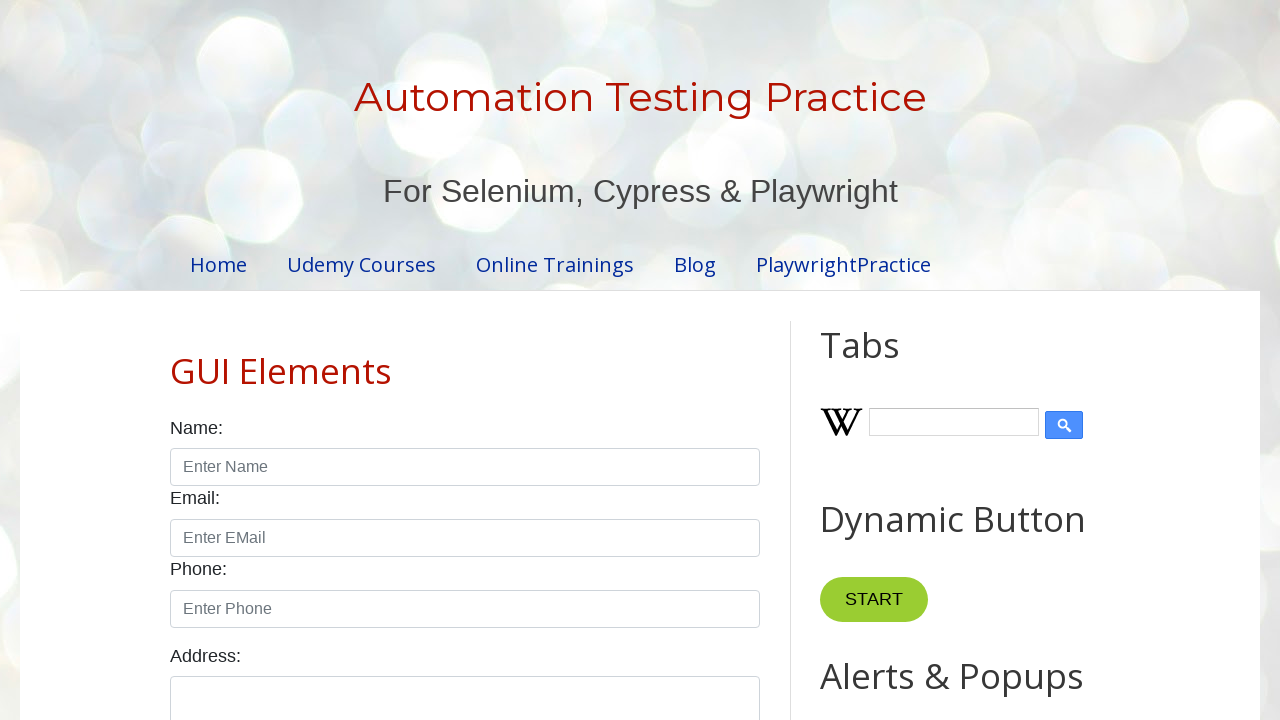

Found 7 checkboxes on the page
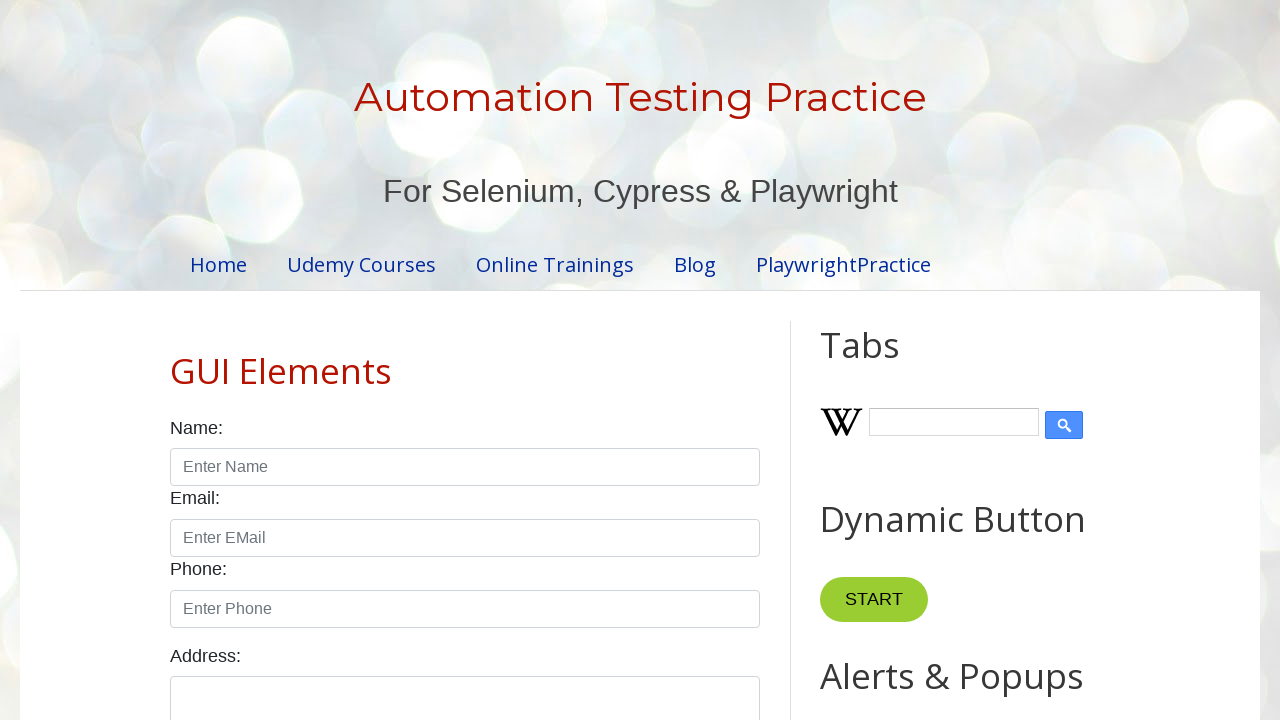

Clicked checkbox at index 1 (odd position) at (176, 360) on input.form-check-input[type='checkbox'] >> nth=0
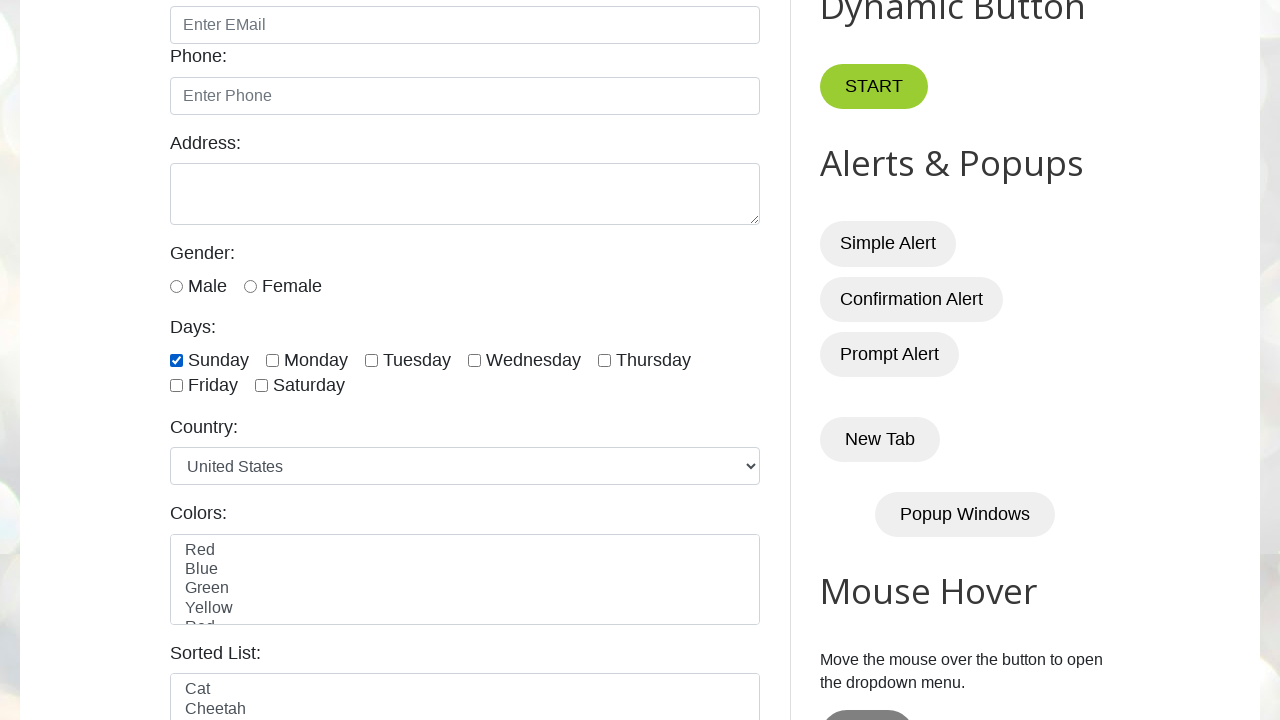

Clicked checkbox at index 3 (odd position) at (372, 360) on input.form-check-input[type='checkbox'] >> nth=2
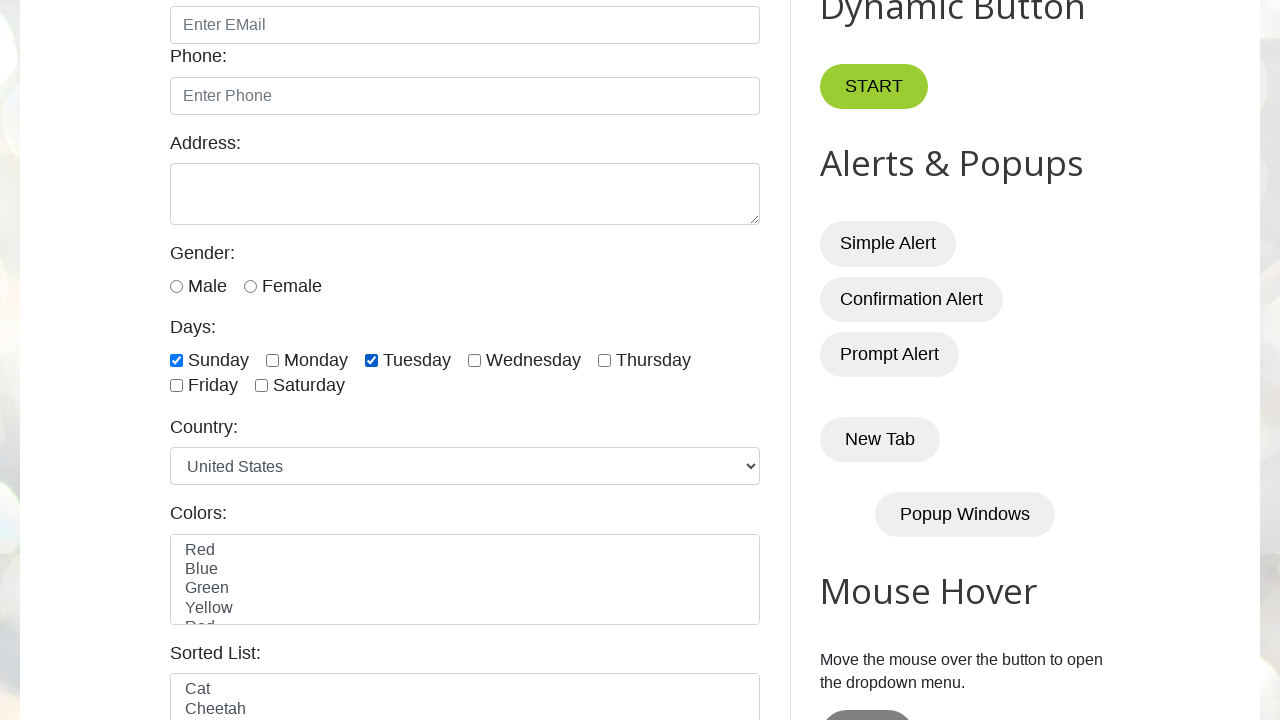

Clicked checkbox at index 5 (odd position) at (604, 360) on input.form-check-input[type='checkbox'] >> nth=4
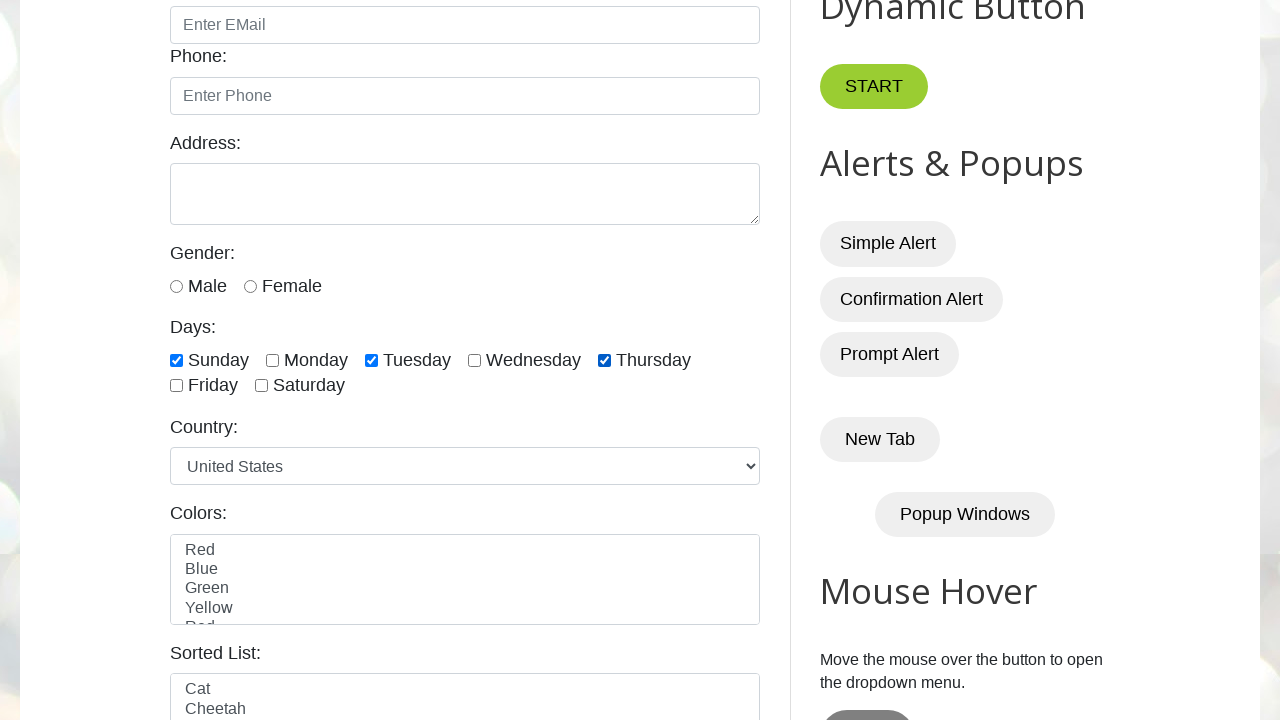

Clicked checkbox at index 7 (odd position) at (262, 386) on input.form-check-input[type='checkbox'] >> nth=6
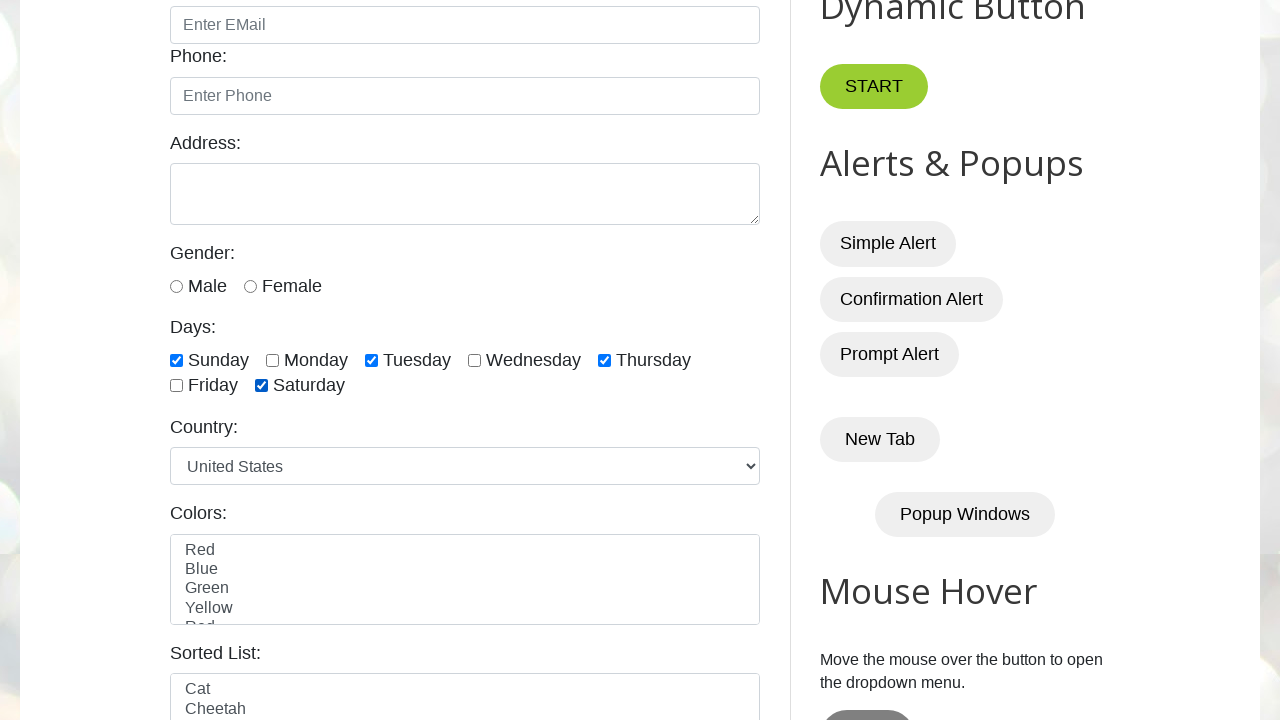

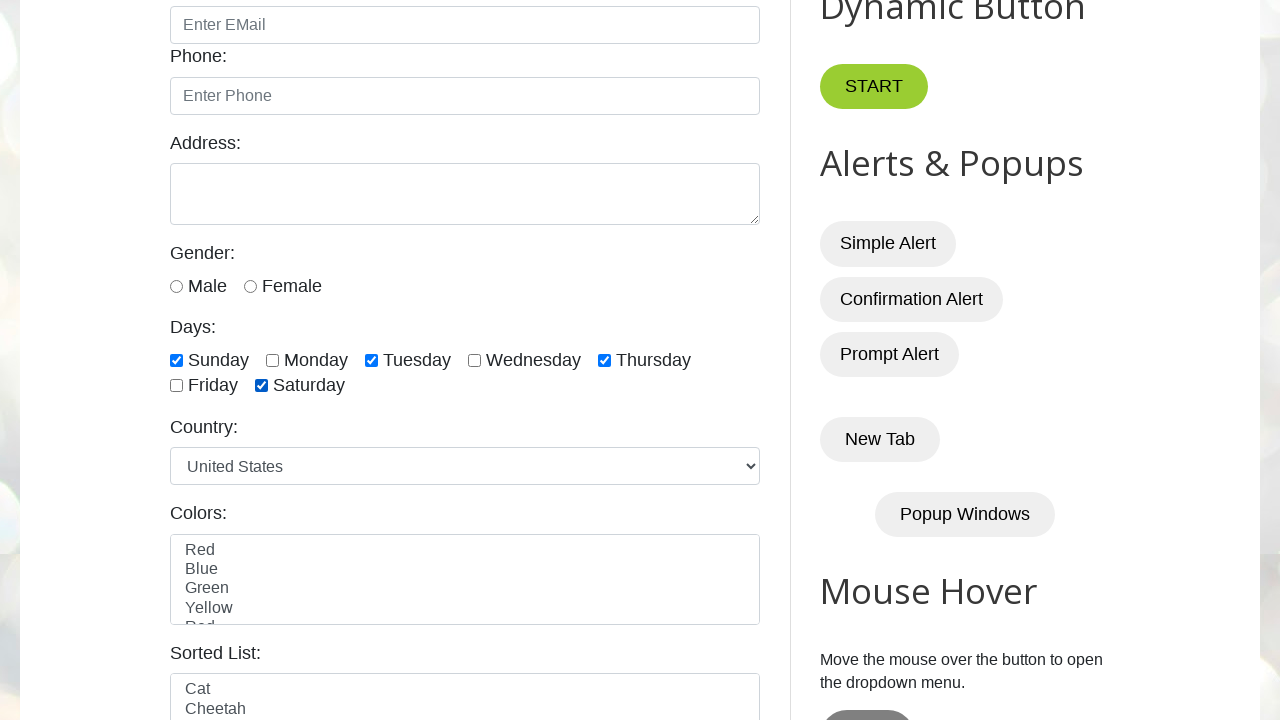